Tests click-hold, move, and release mouse actions for drag operation

Starting URL: https://crossbrowsertesting.github.io/drag-and-drop

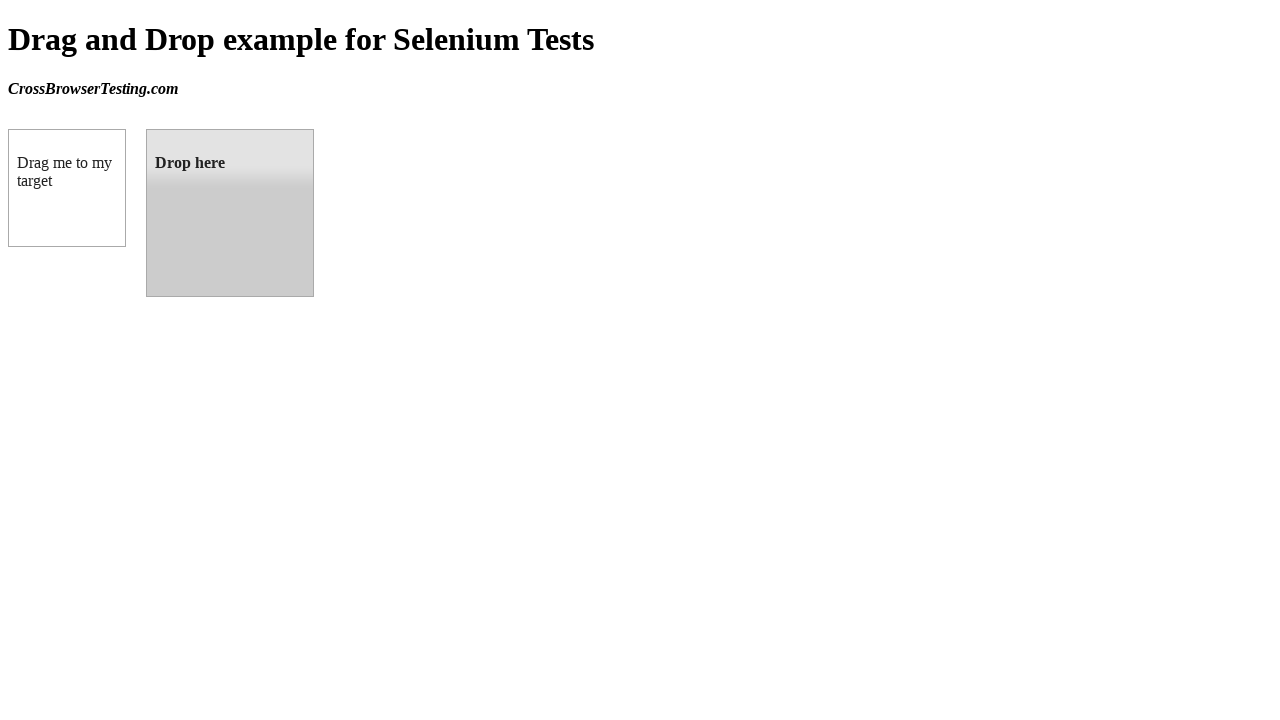

Located draggable source element
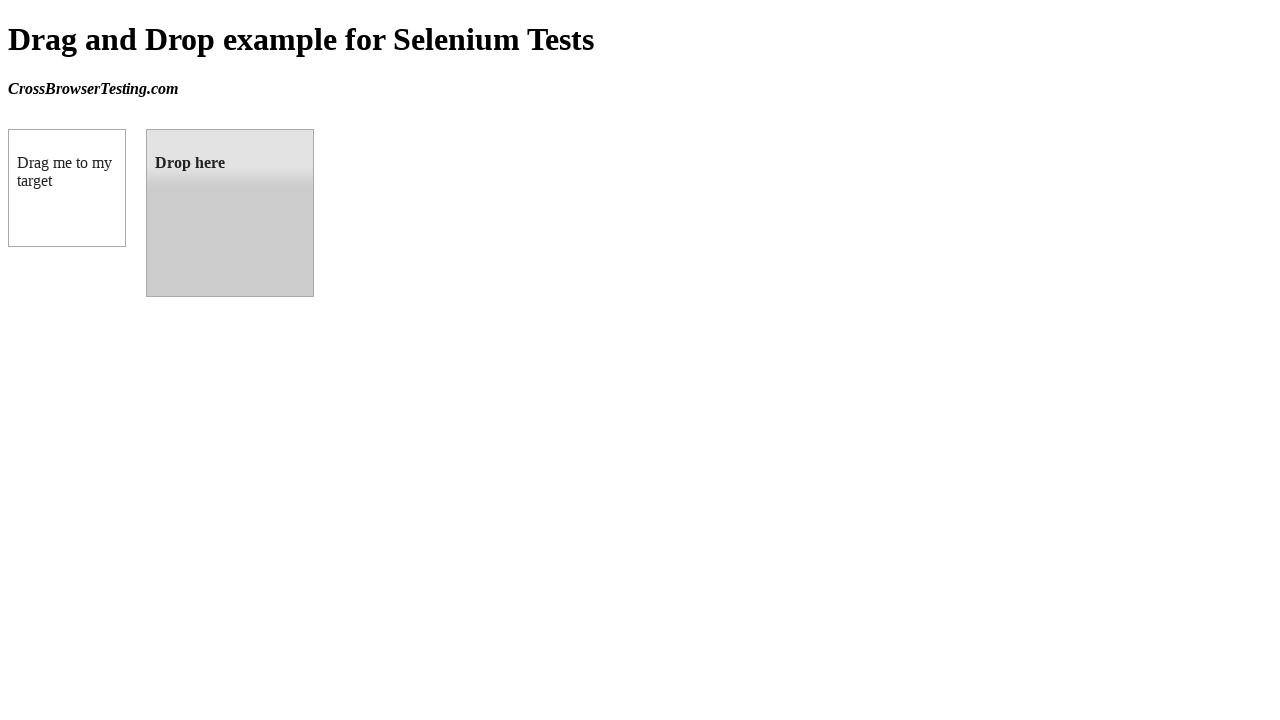

Located droppable target element
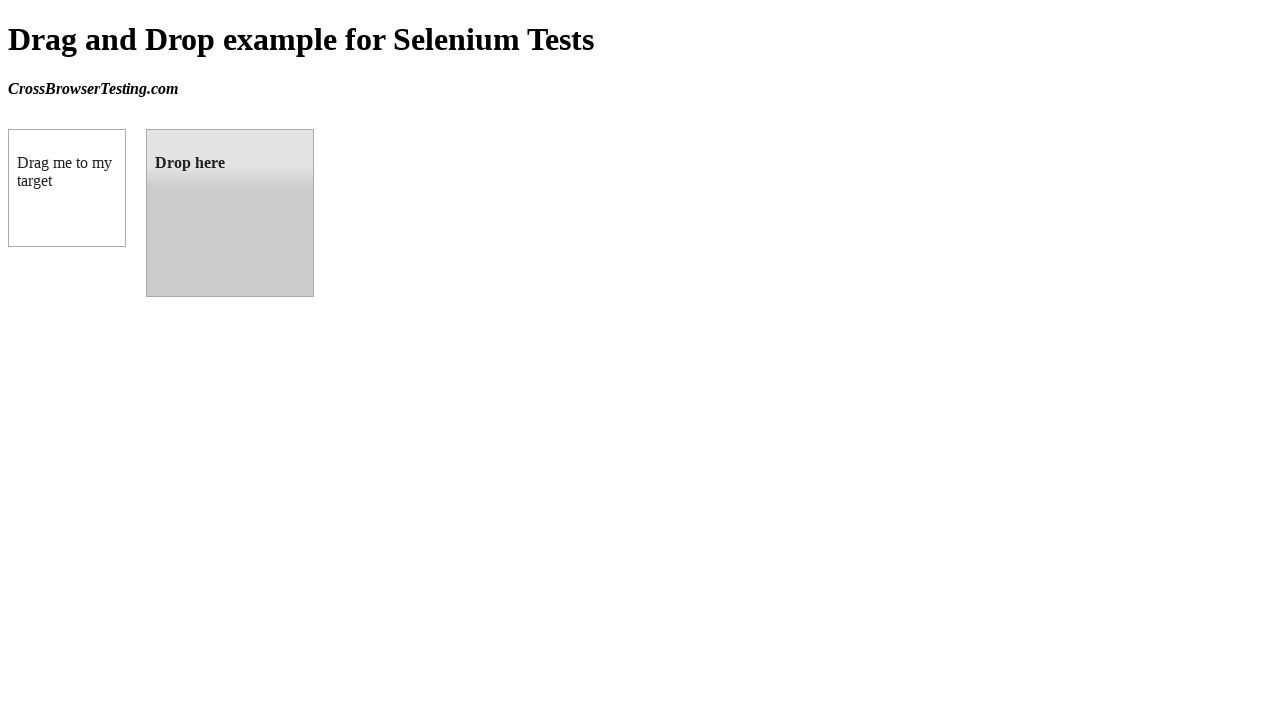

Retrieved bounding box of source element
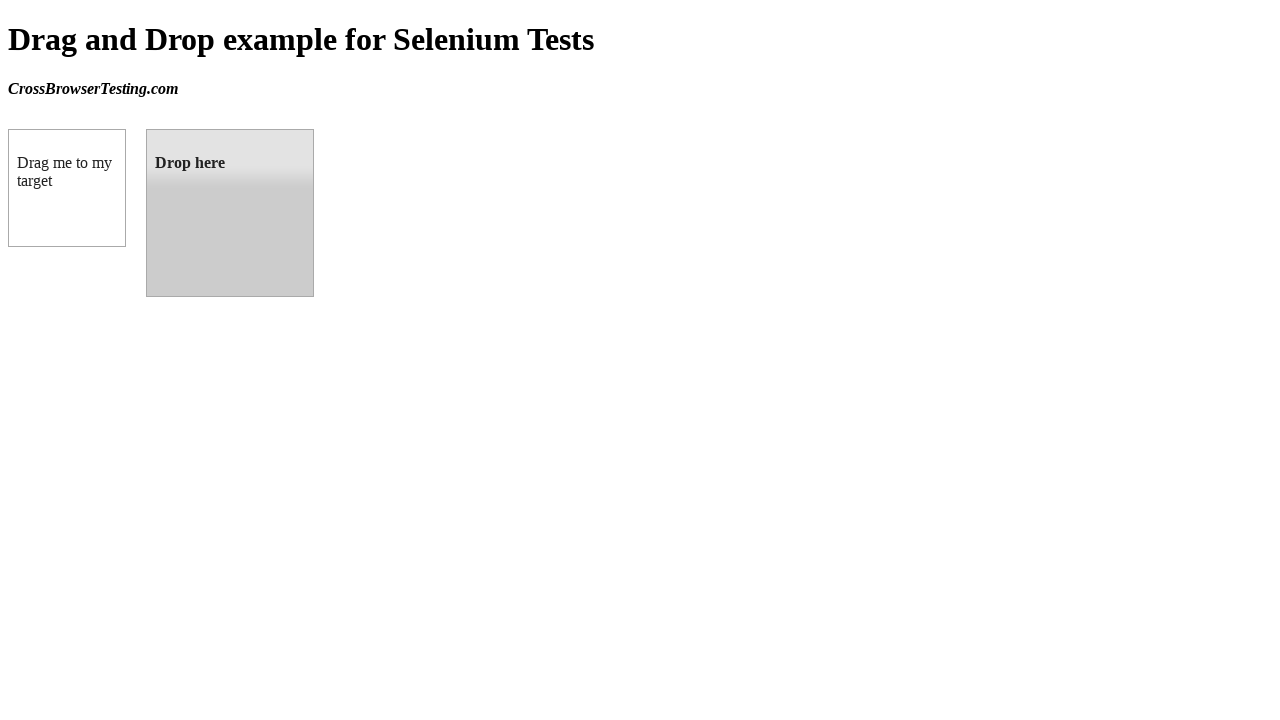

Retrieved bounding box of target element
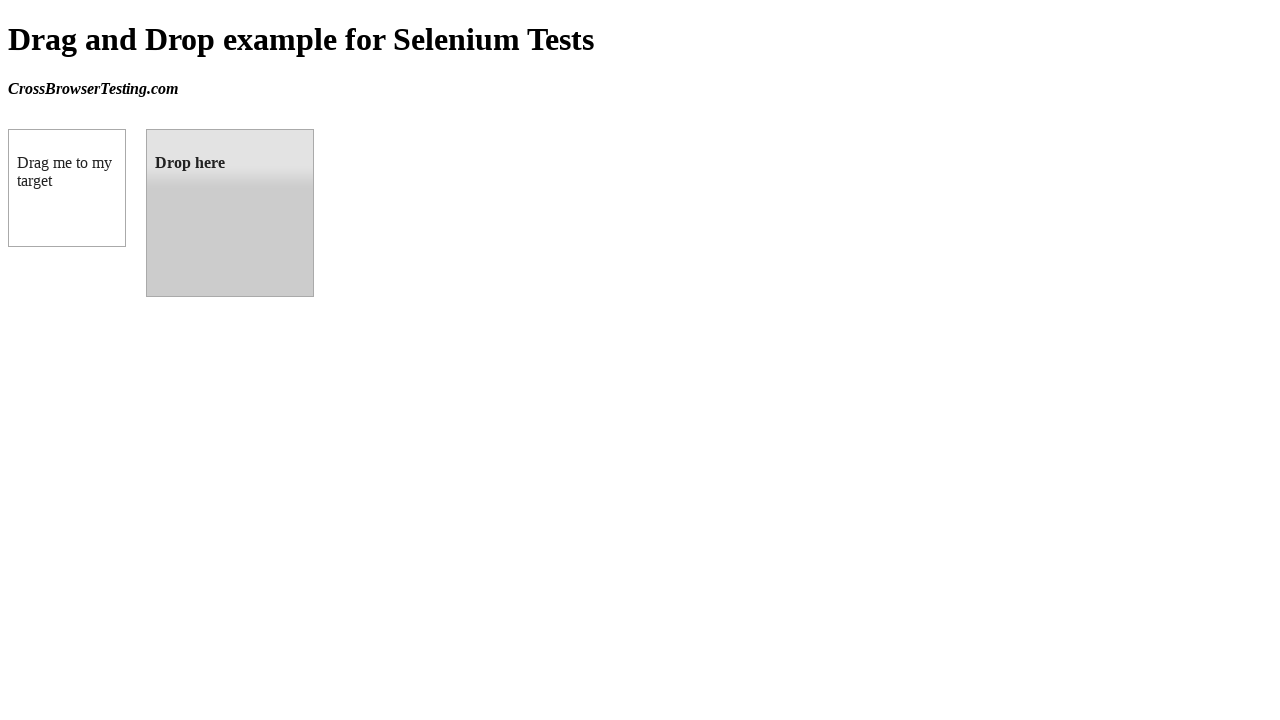

Moved mouse to center of draggable element at (67, 188)
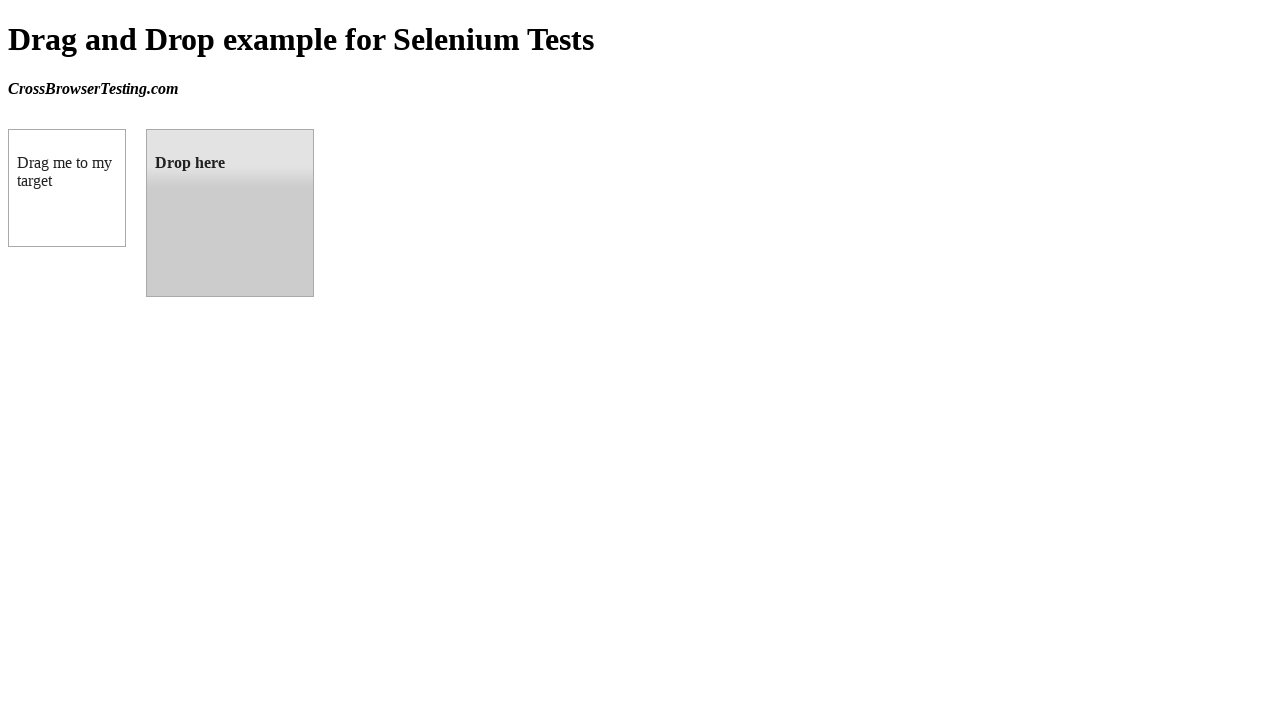

Pressed and held mouse button on draggable element at (67, 188)
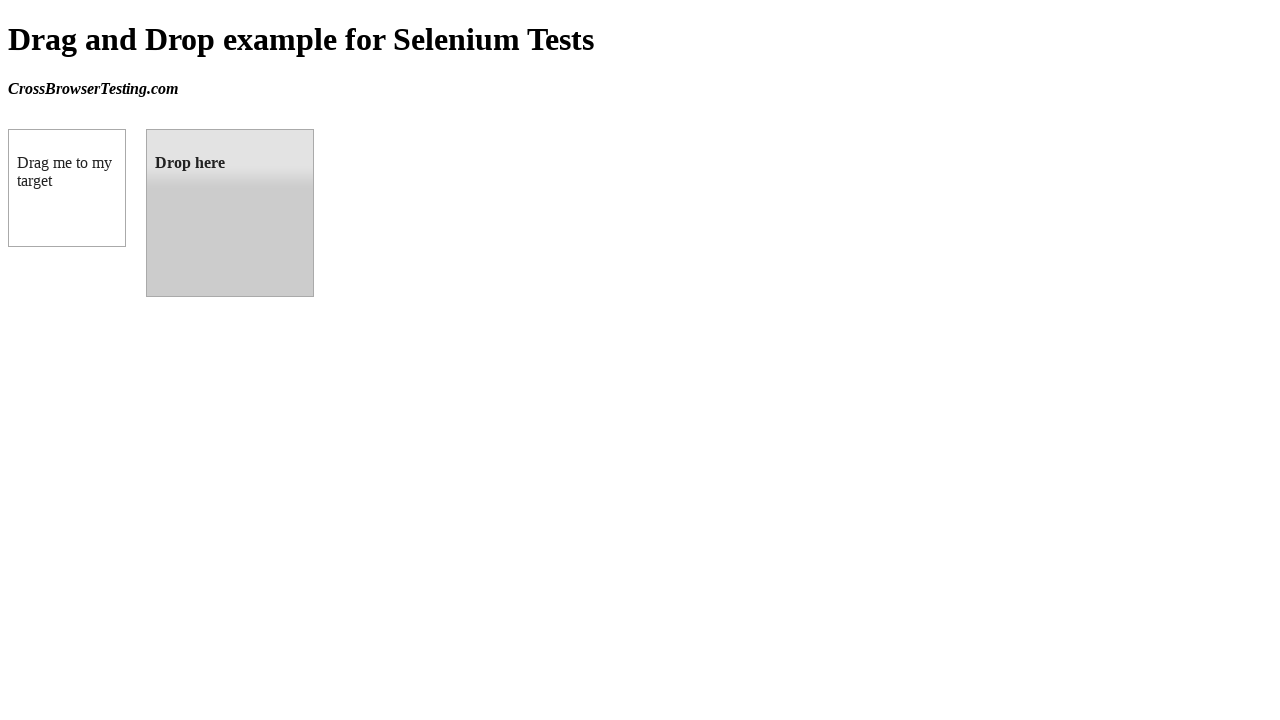

Dragged mouse to center of droppable target element at (230, 213)
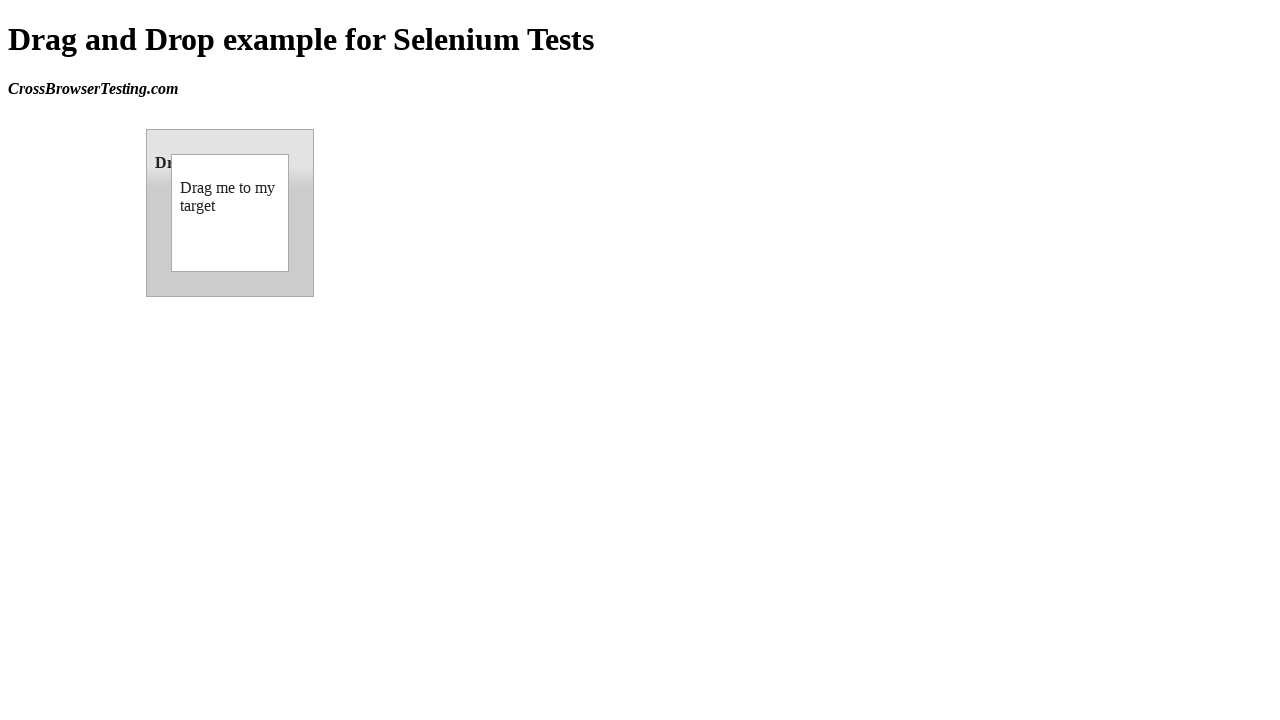

Released mouse button to complete drag and drop operation at (230, 213)
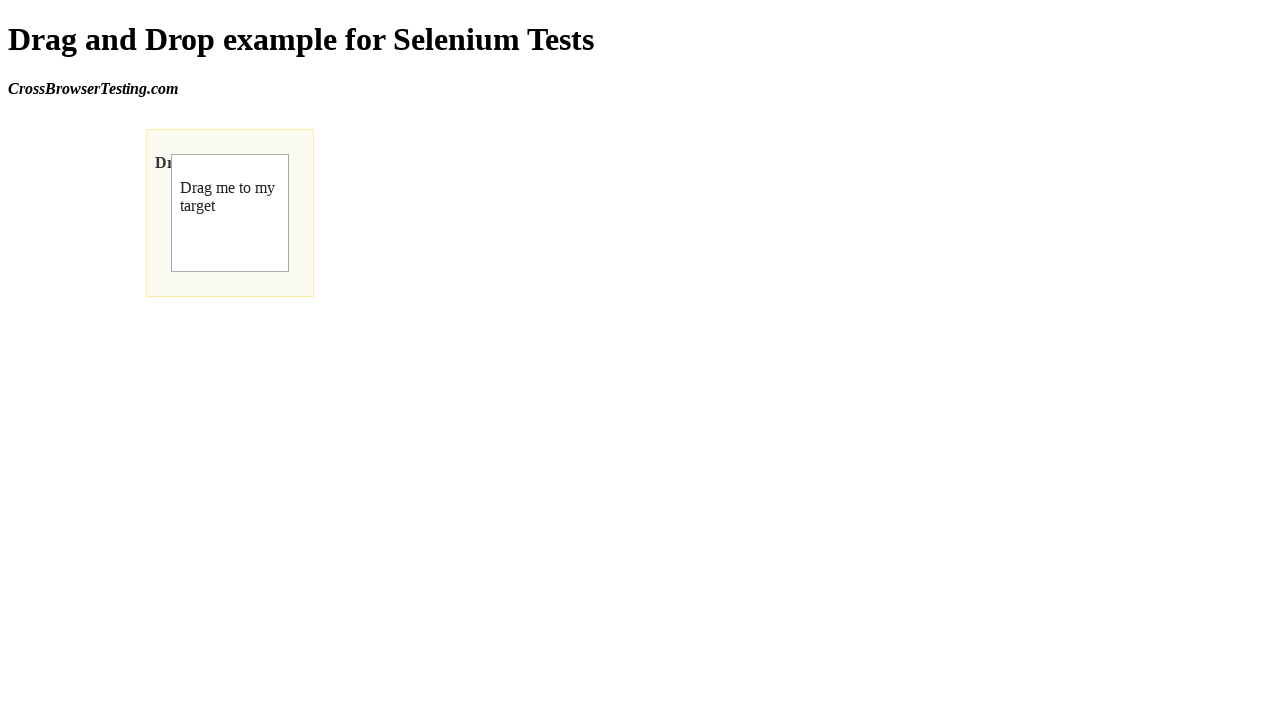

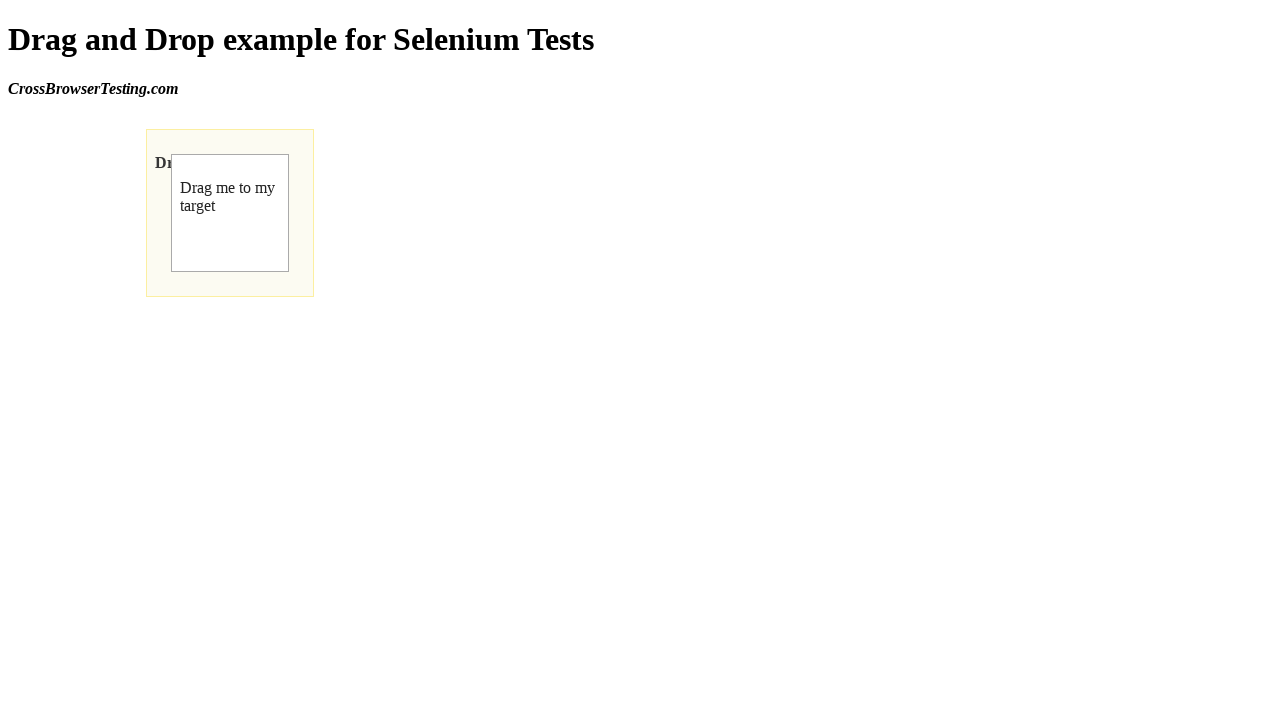